Tests the contact form functionality by navigating to the Contact Us page, filling in name, email, and message fields, then submitting the form.

Starting URL: https://shopdemo-alex-hot.koyeb.app/

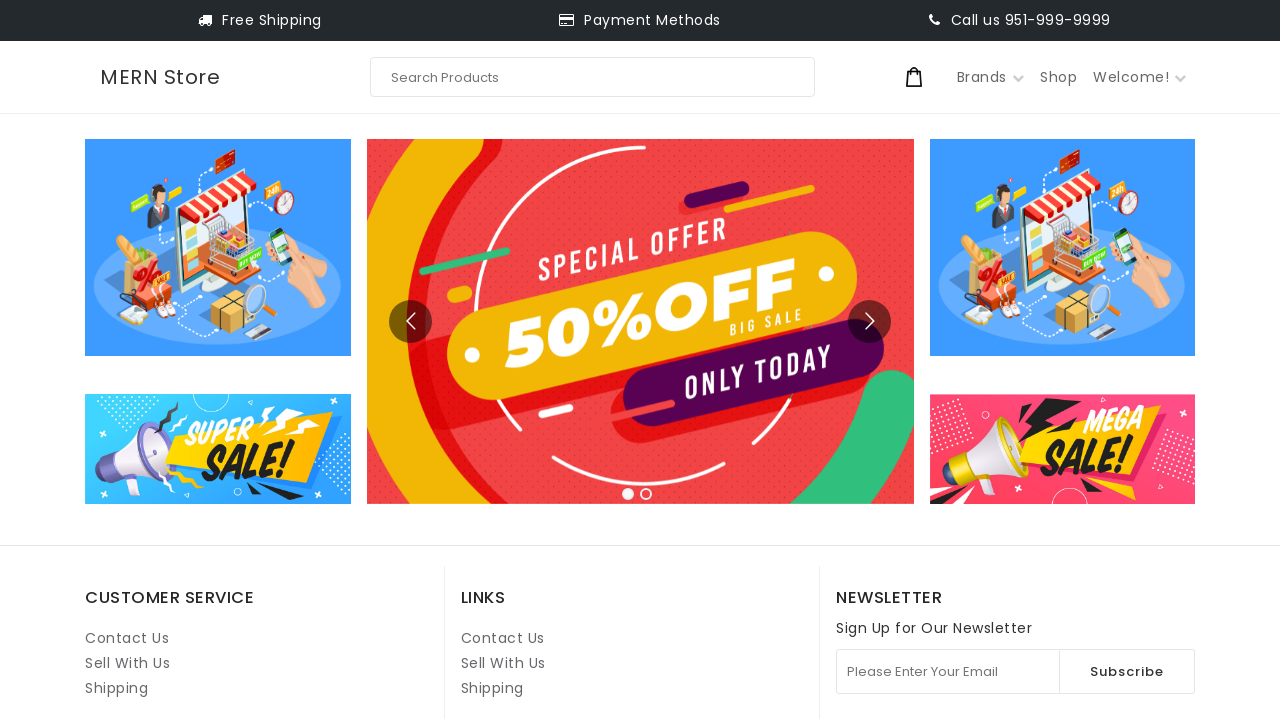

Clicked on Contact Us link at (503, 638) on internal:role=link[name="Contact Us"i] >> nth=1
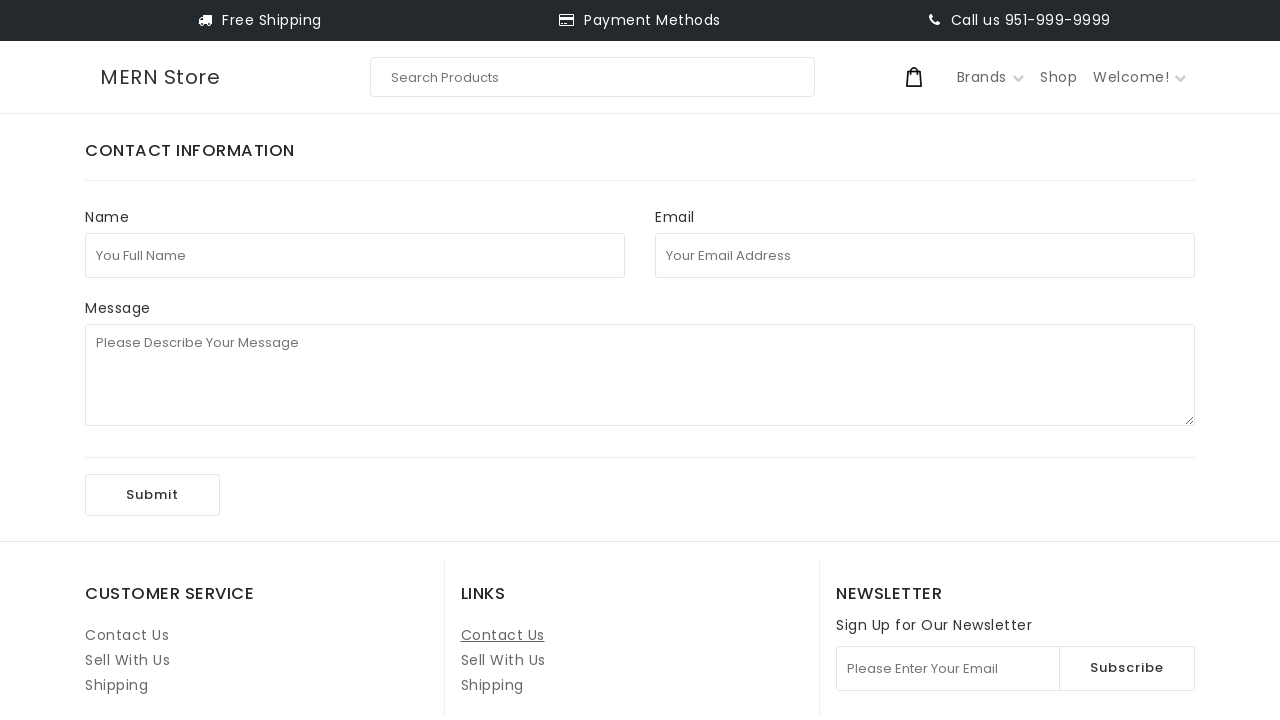

Clicked on full name field at (355, 255) on internal:attr=[placeholder="You Full Name"i]
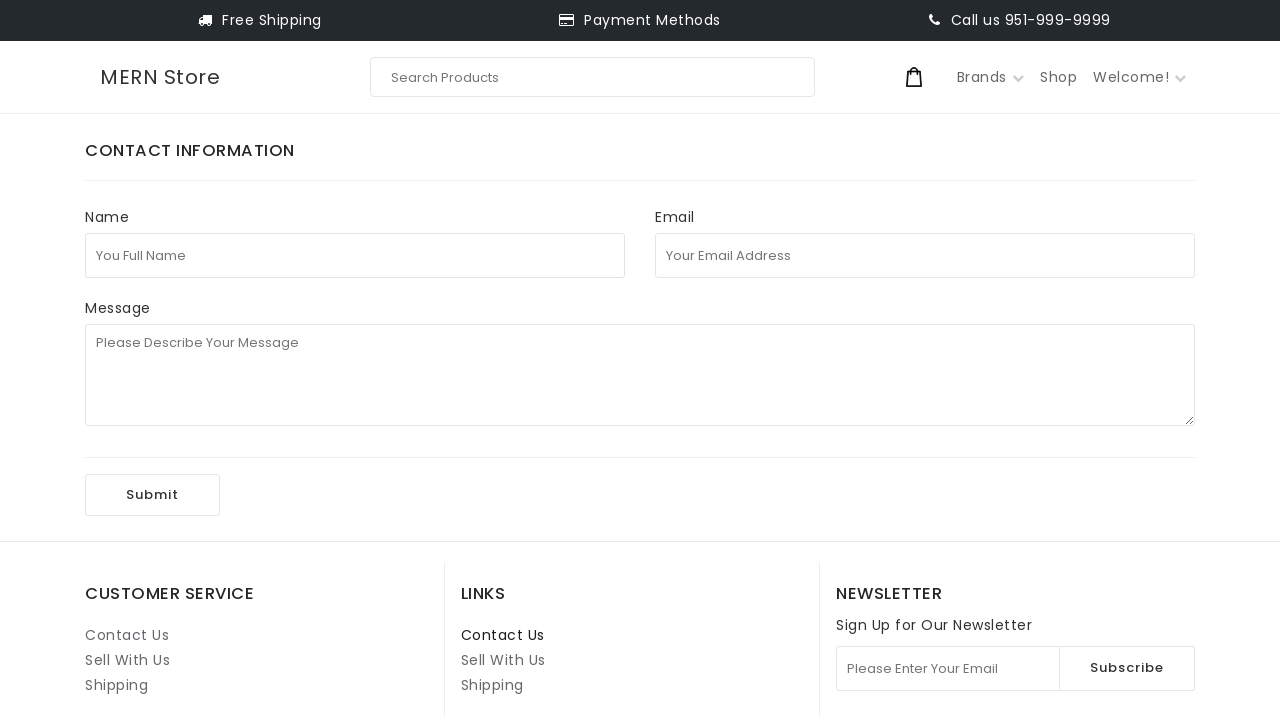

Filled in full name field with 'test123' on internal:attr=[placeholder="You Full Name"i]
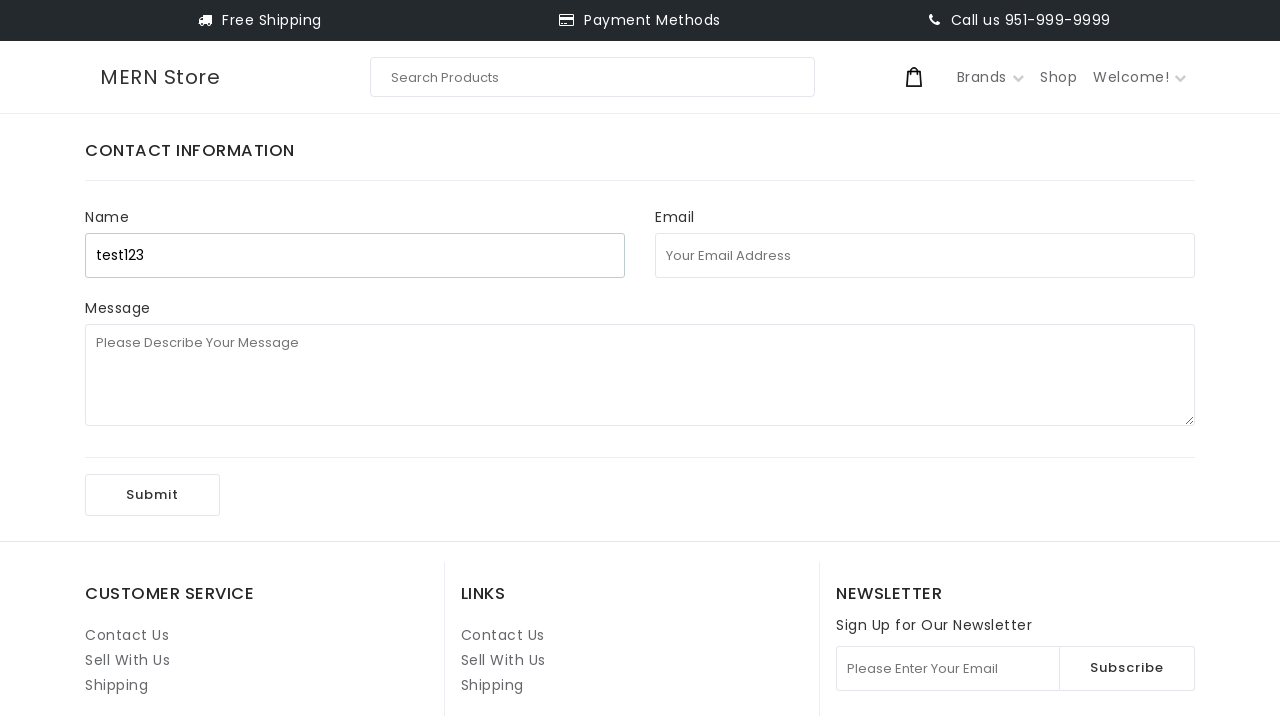

Clicked on email address field at (925, 255) on internal:attr=[placeholder="Your Email Address"i]
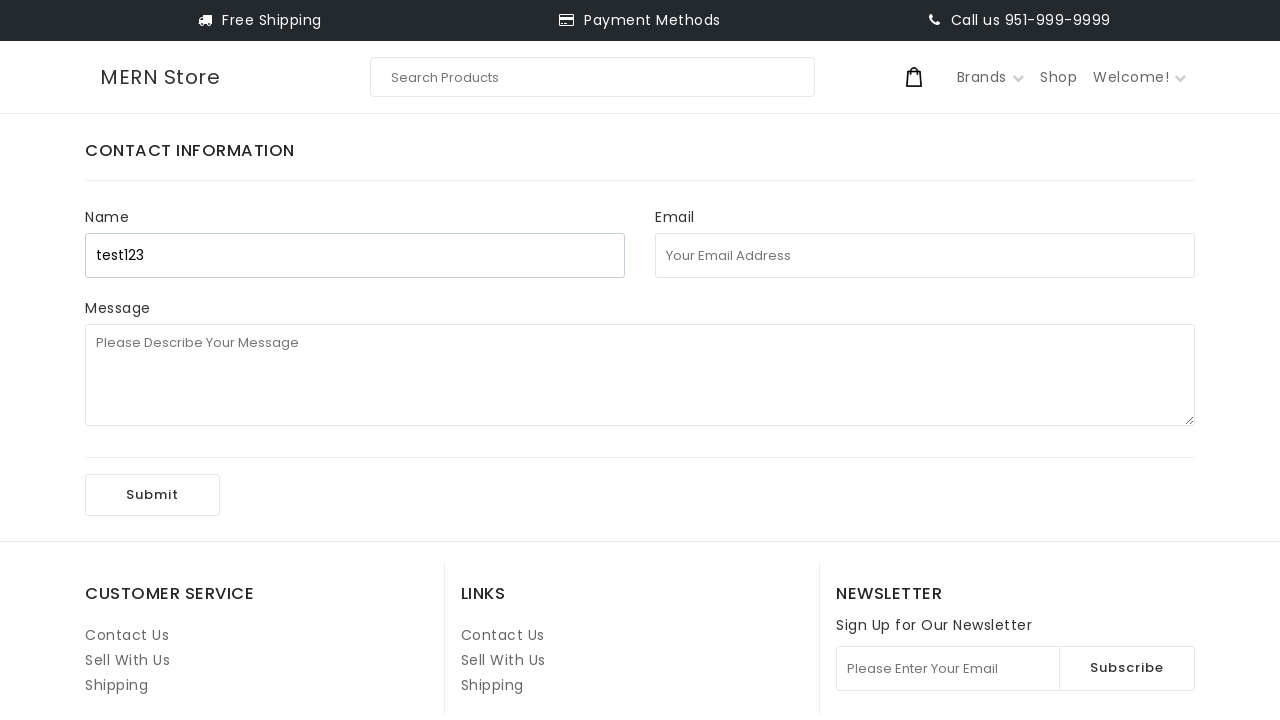

Filled in email address field with 'testuser84729@uuu.com' on internal:attr=[placeholder="Your Email Address"i]
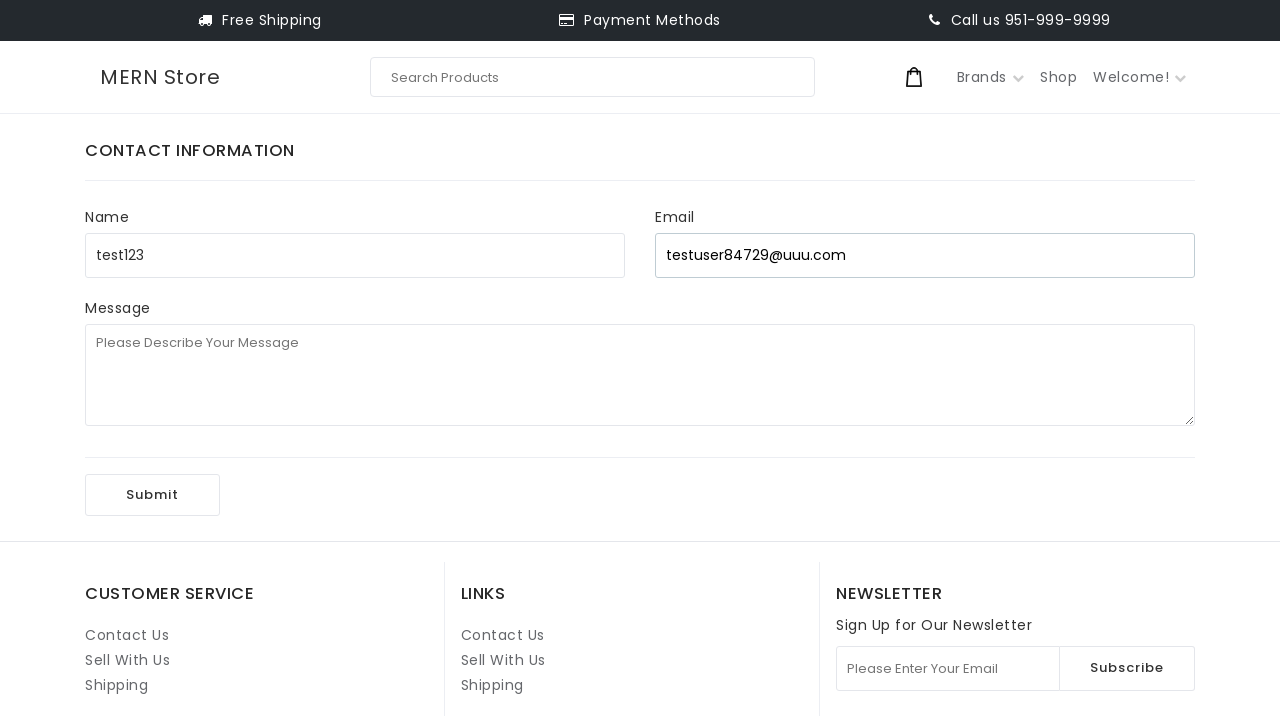

Clicked on message field at (640, 375) on internal:attr=[placeholder="Please Describe Your Message"i]
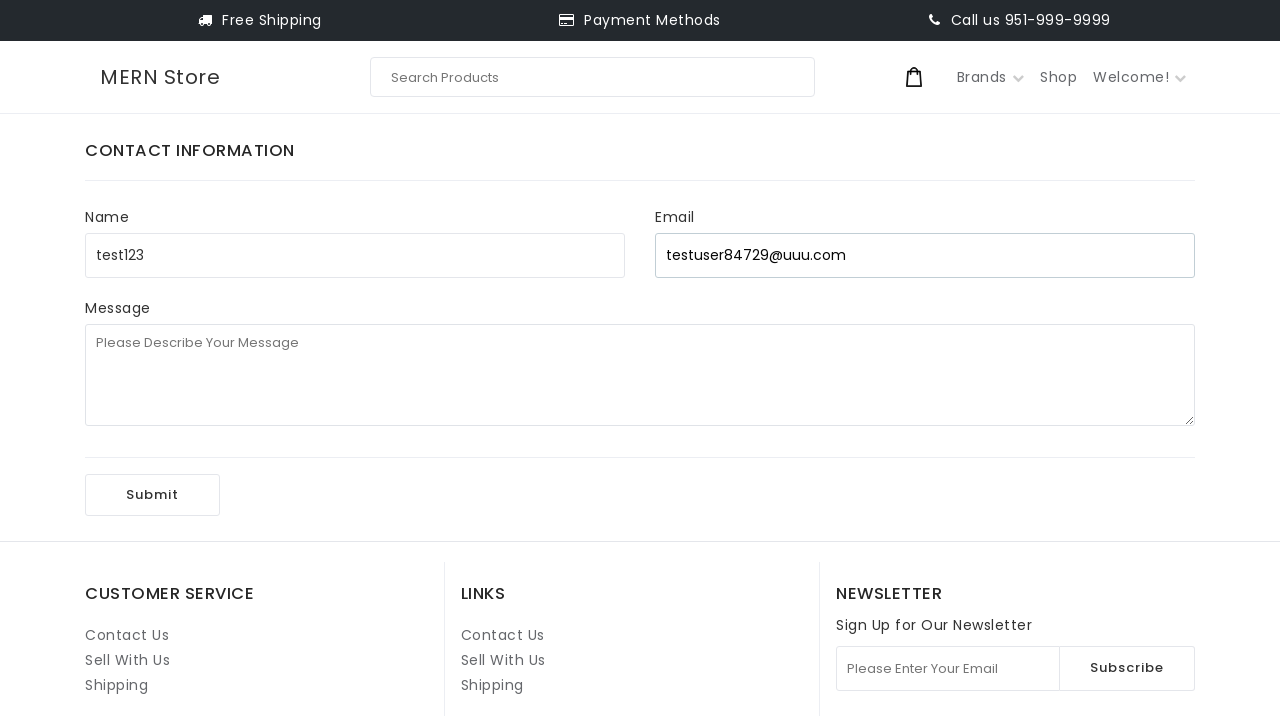

Filled in message field with '1st playwright test' on internal:attr=[placeholder="Please Describe Your Message"i]
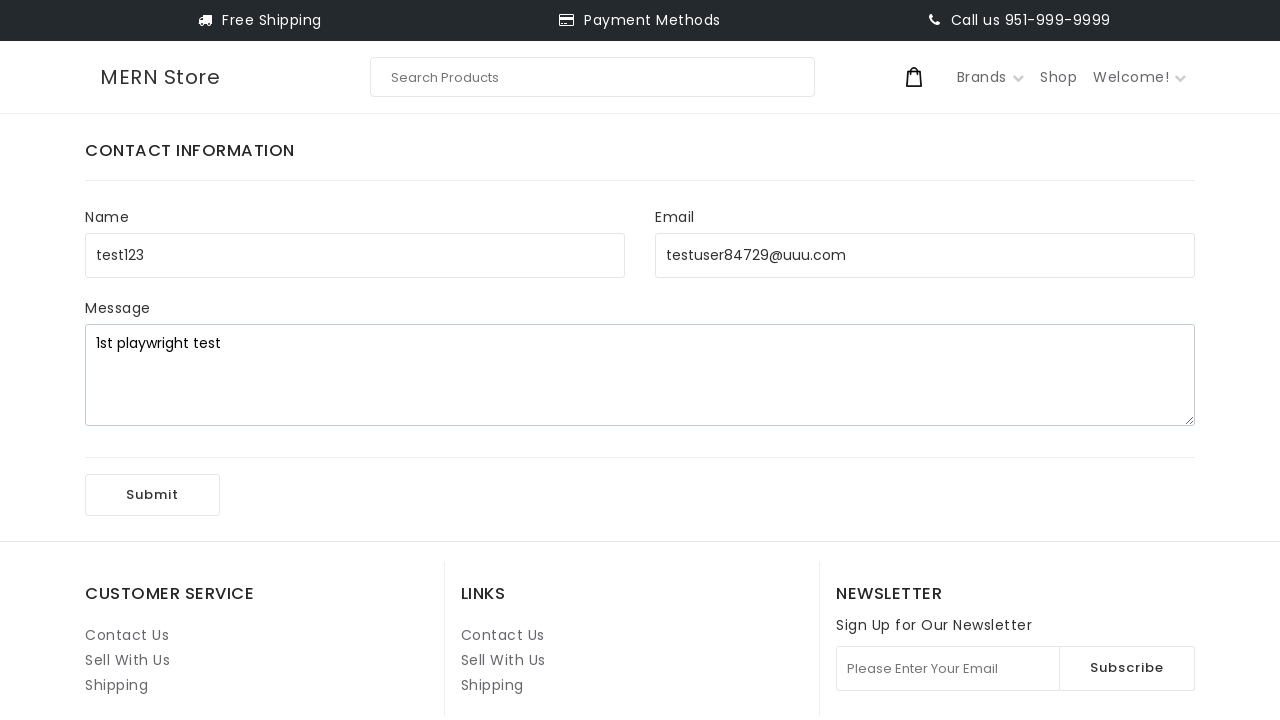

Clicked Submit button to submit contact form at (152, 495) on internal:role=button[name="Submit"i]
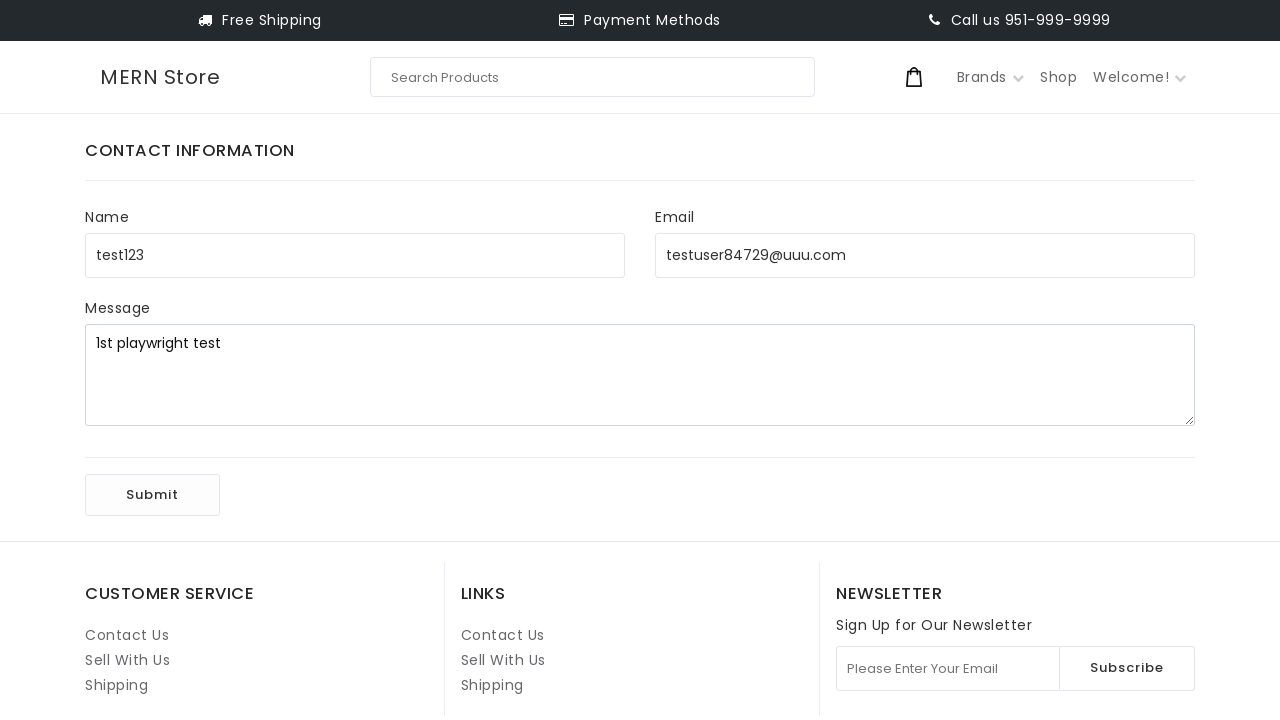

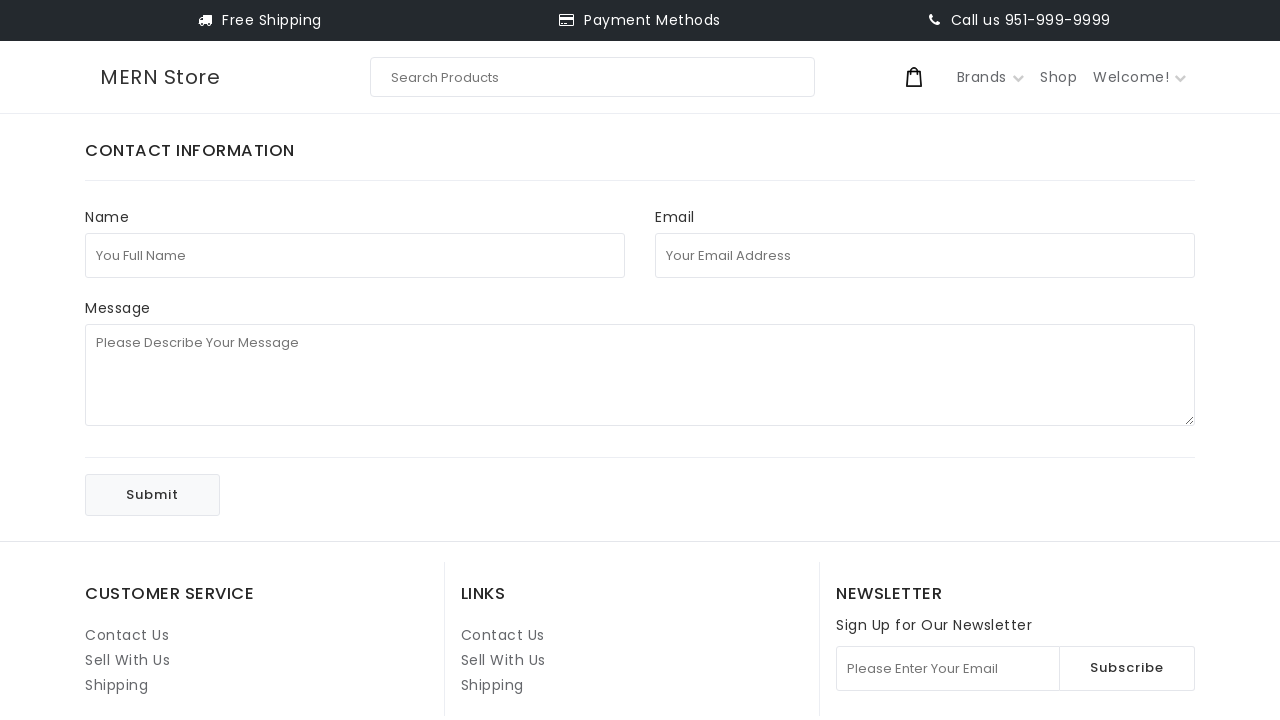